Tests autocomplete functionality by typing a letter into the input field and verifying that autocomplete suggestions appear

Starting URL: https://demoqa.com/auto-complete

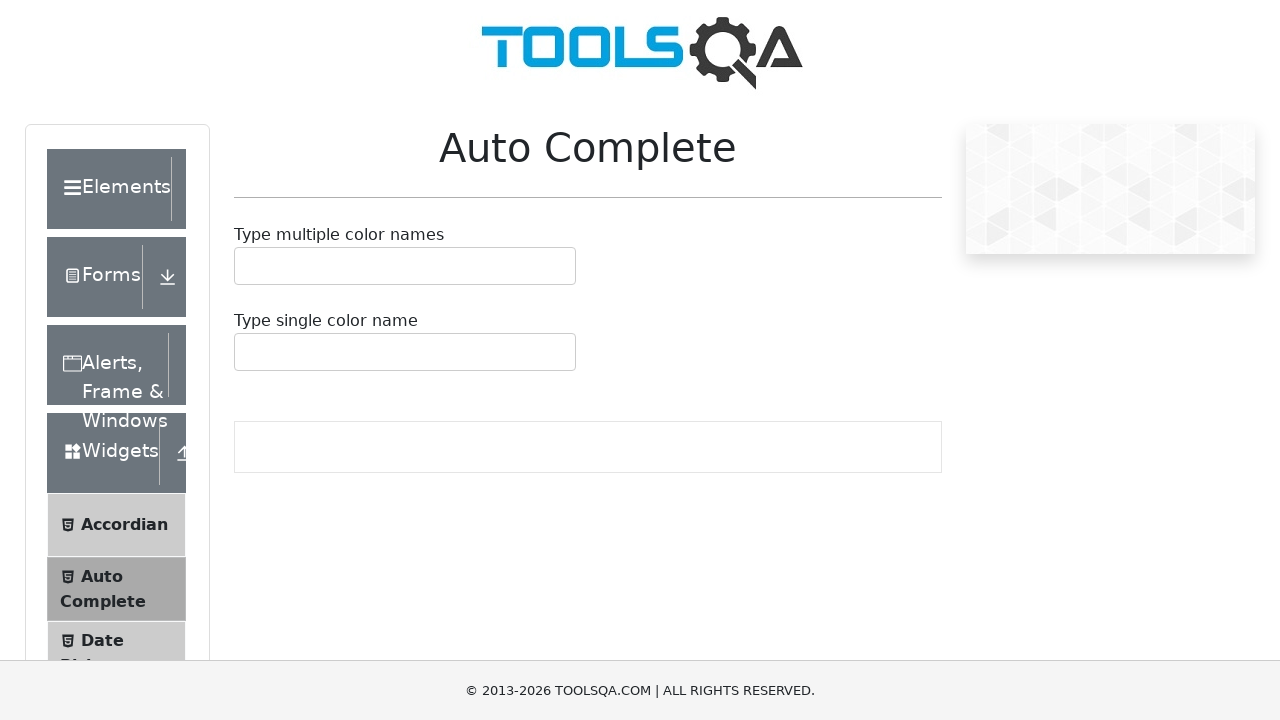

Typed 'r' into the autocomplete input field on #autoCompleteSingleContainer input
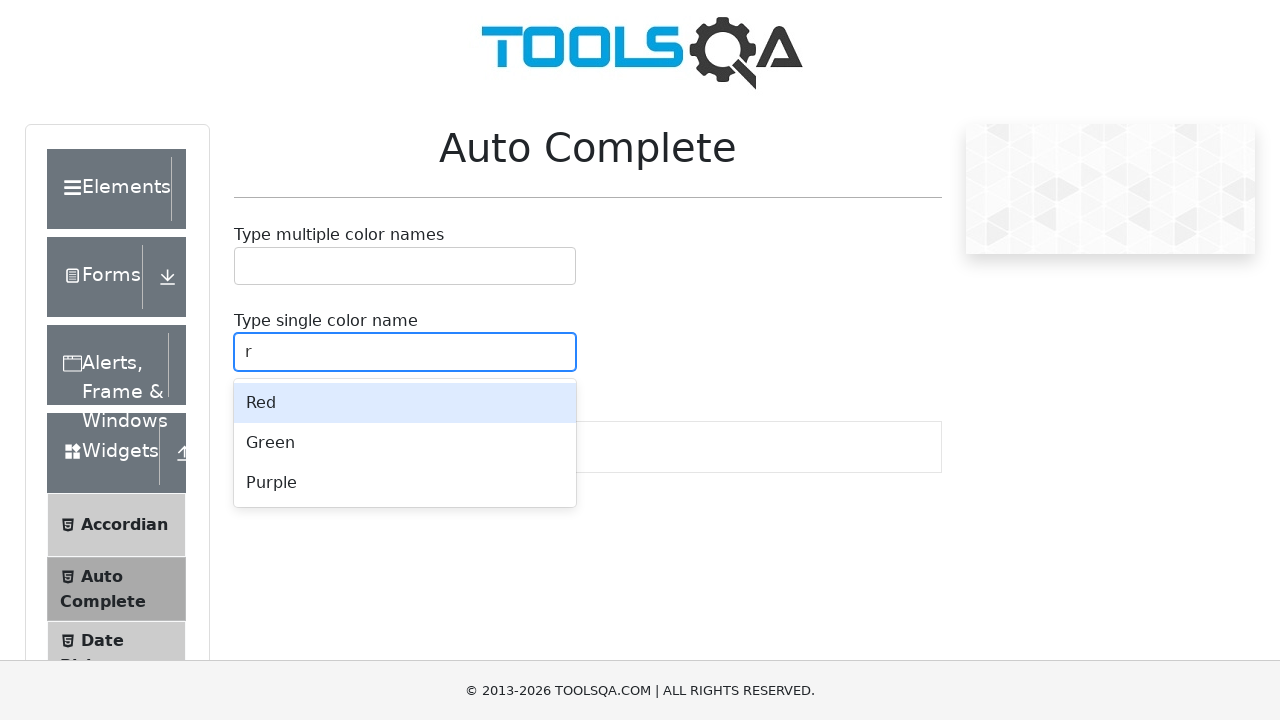

Autocomplete suggestions menu appeared
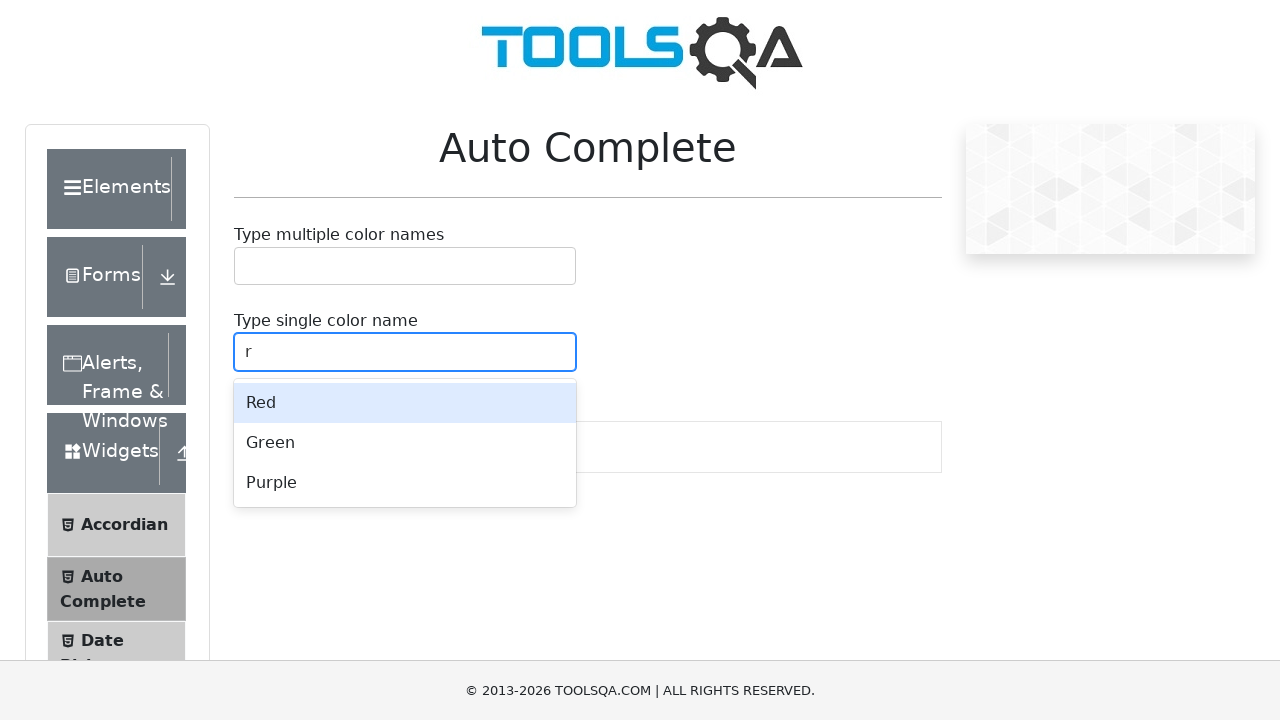

Located autocomplete suggestion options
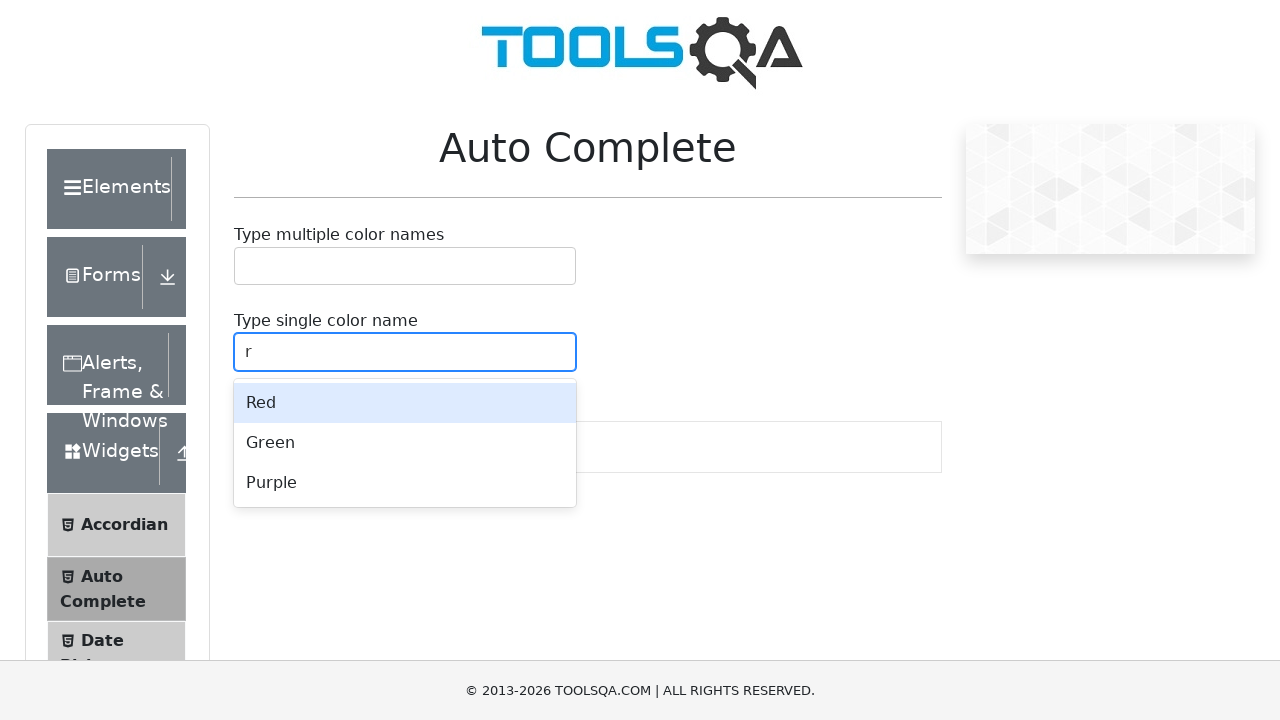

First autocomplete suggestion is visible
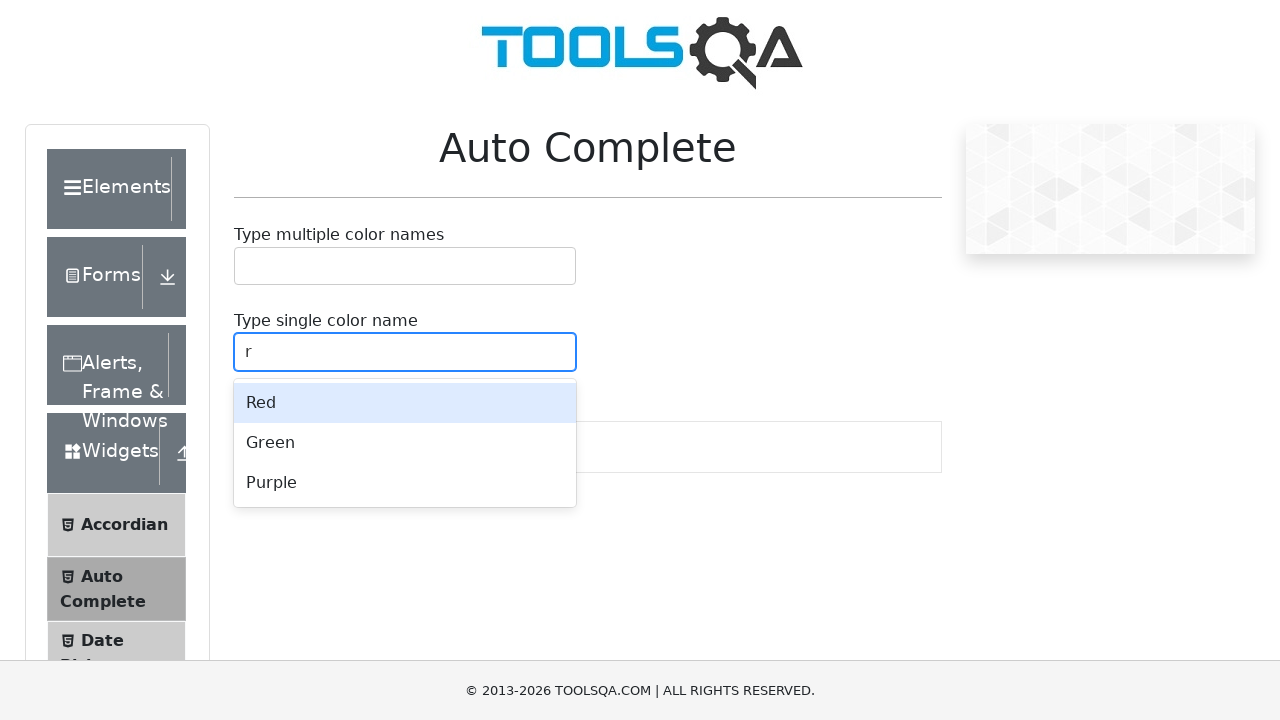

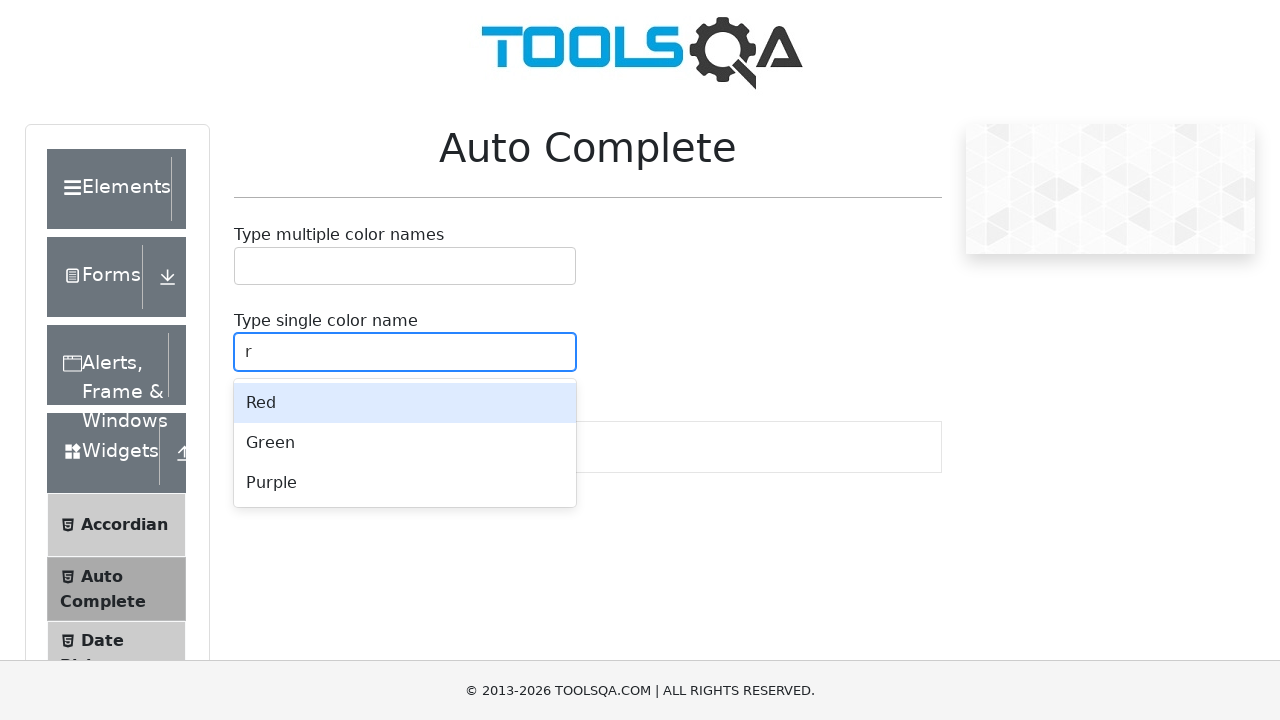